Clicks the "Show alert" button and handles the JavaScript alert dialog

Starting URL: https://dgotlieb.github.io/Navigation/Navigation.html

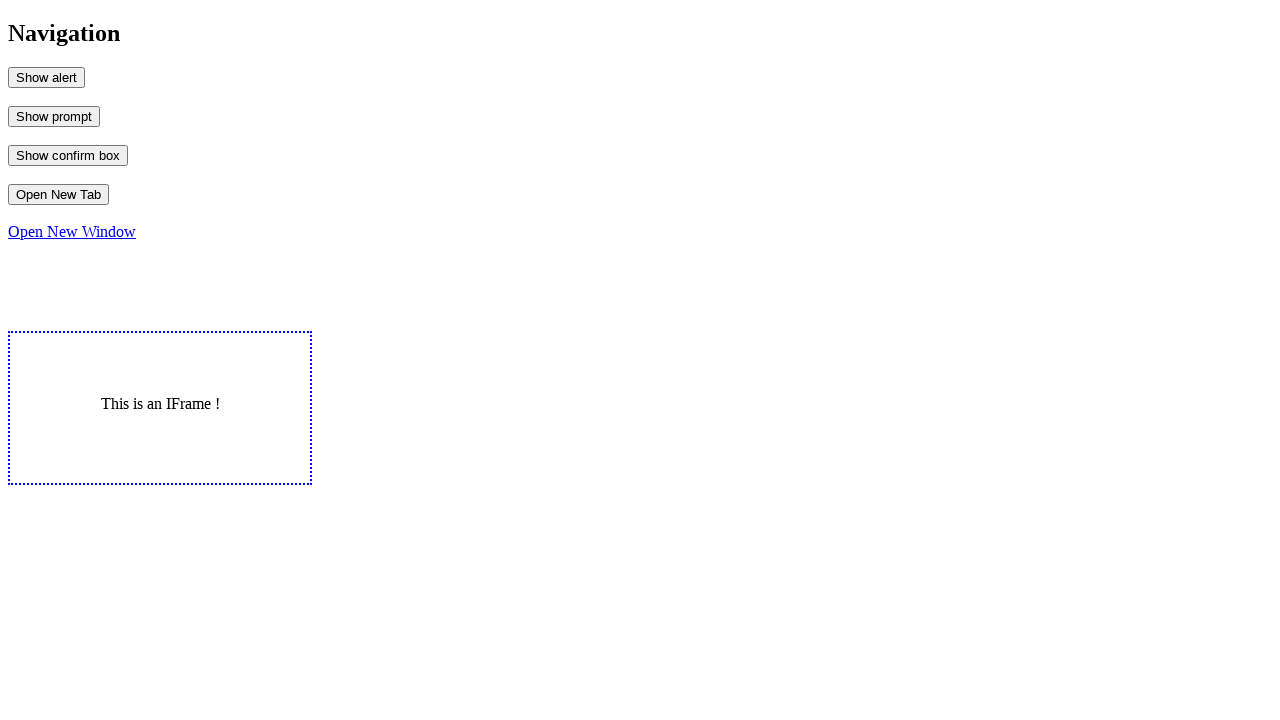

Clicked the 'Show alert' button at (46, 77) on #MyAlert
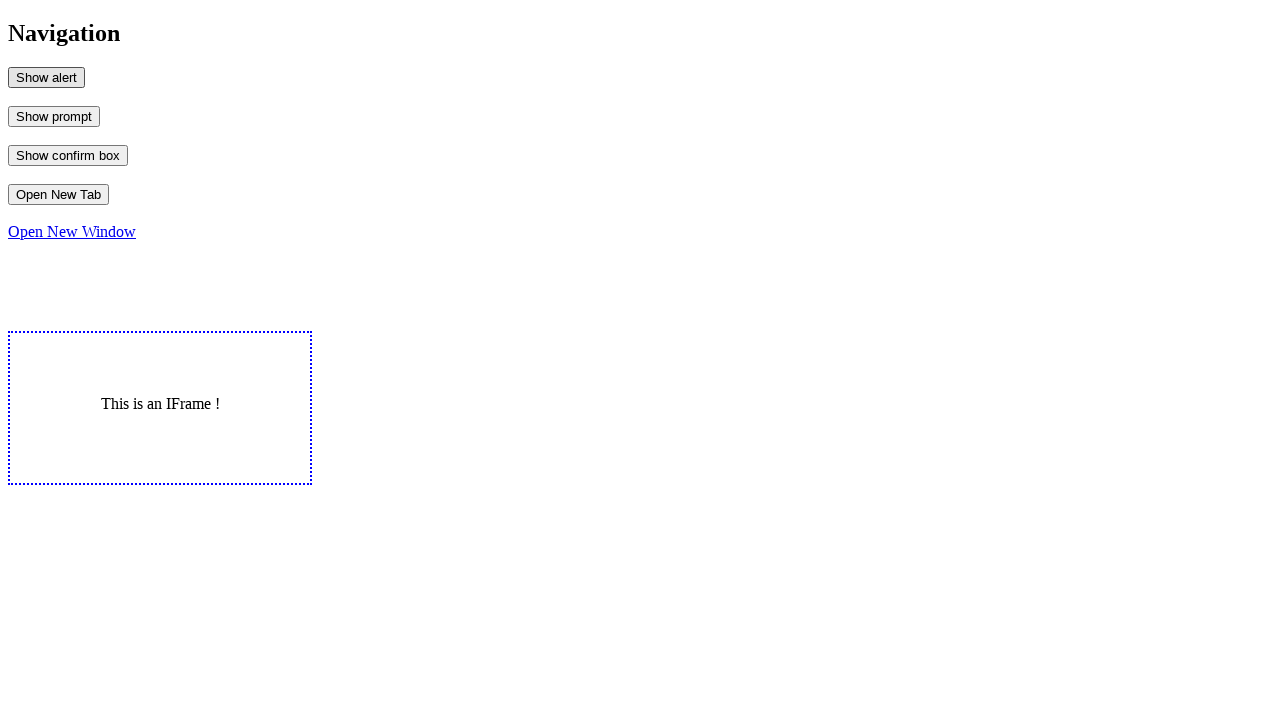

Set up dialog handler to accept JavaScript alert
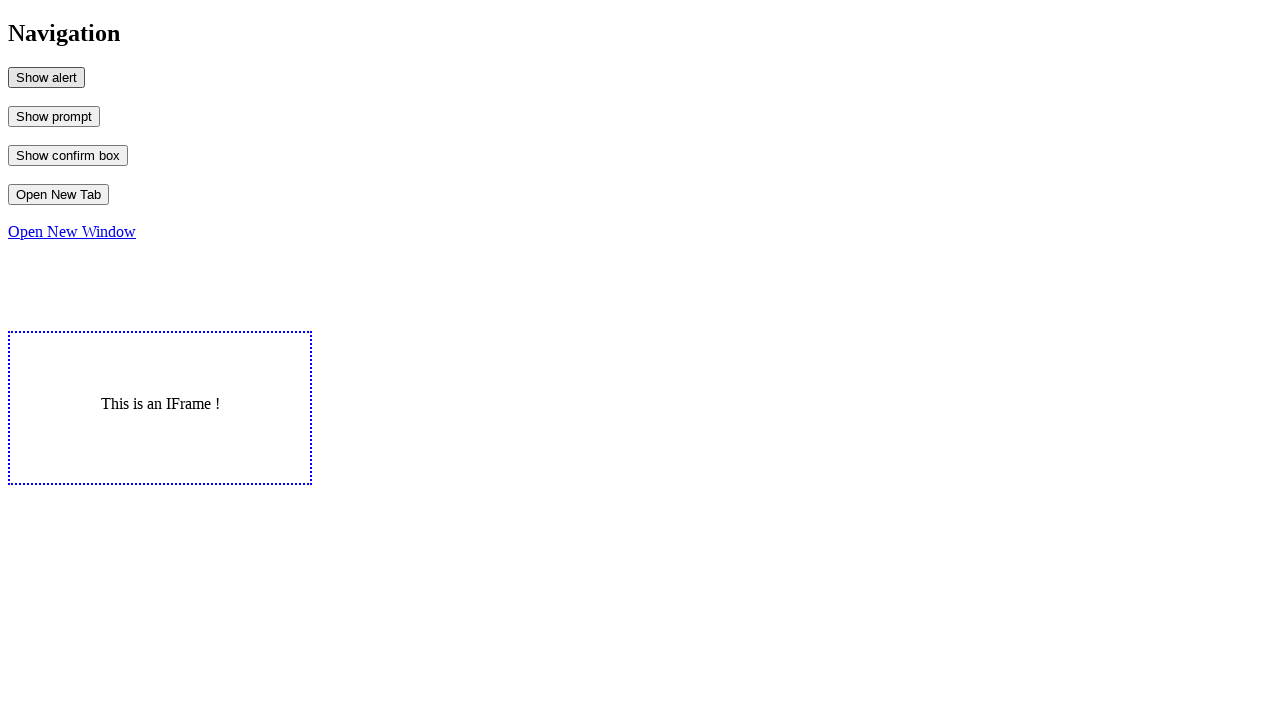

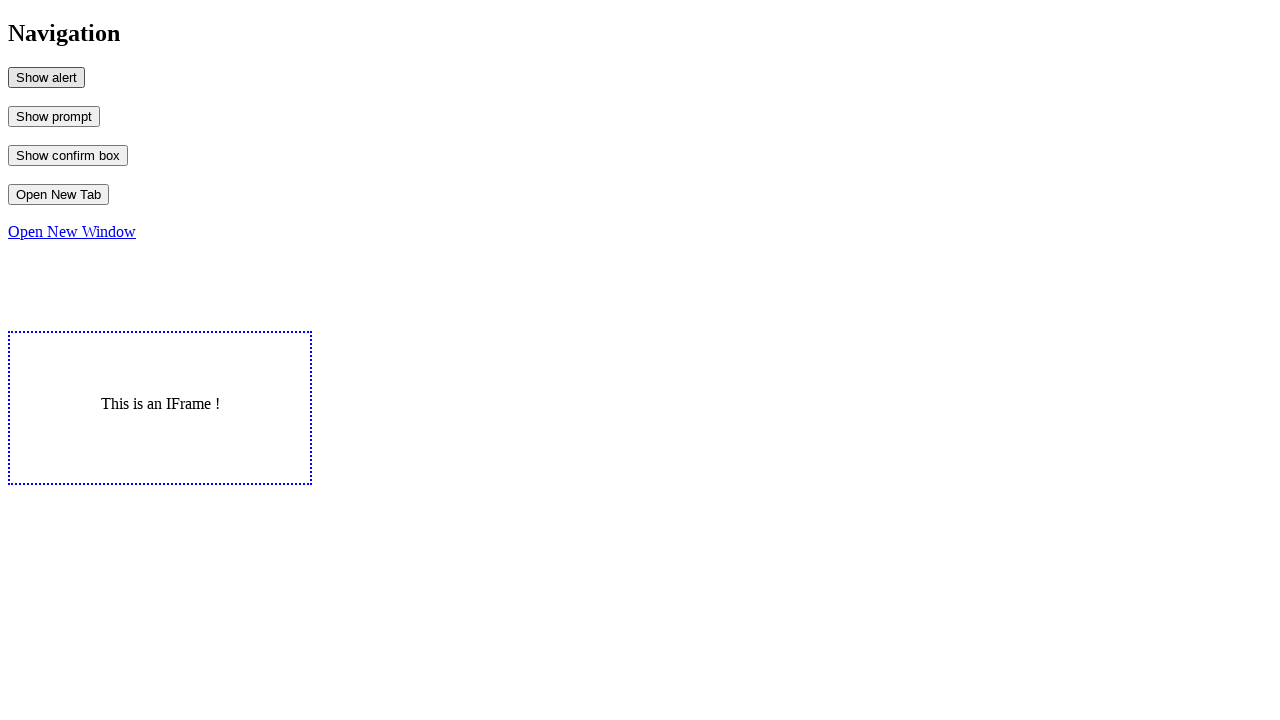